Tests AJAX functionality by clicking a button multiple times to dynamically create elements, then clicking each created element to remove them, verifying the element count updates correctly.

Starting URL: https://konflic.github.io/examples/pages/ajax.html

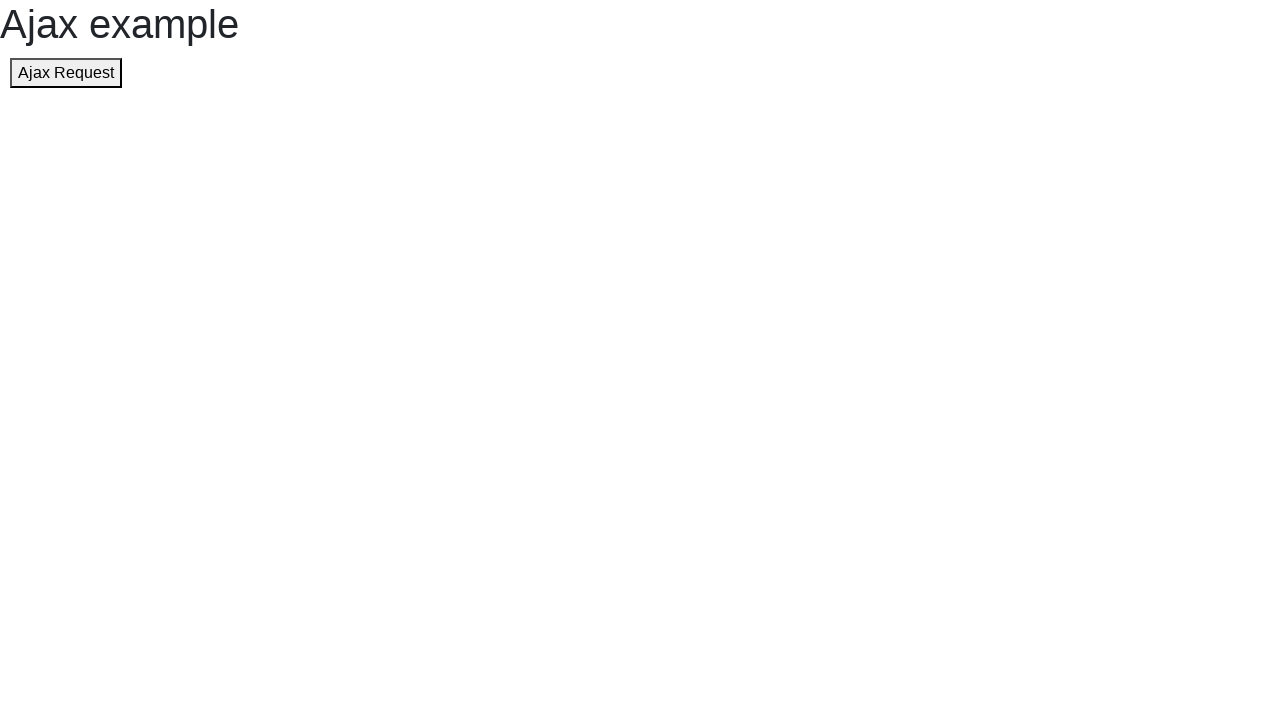

Navigated to YouTube homepage
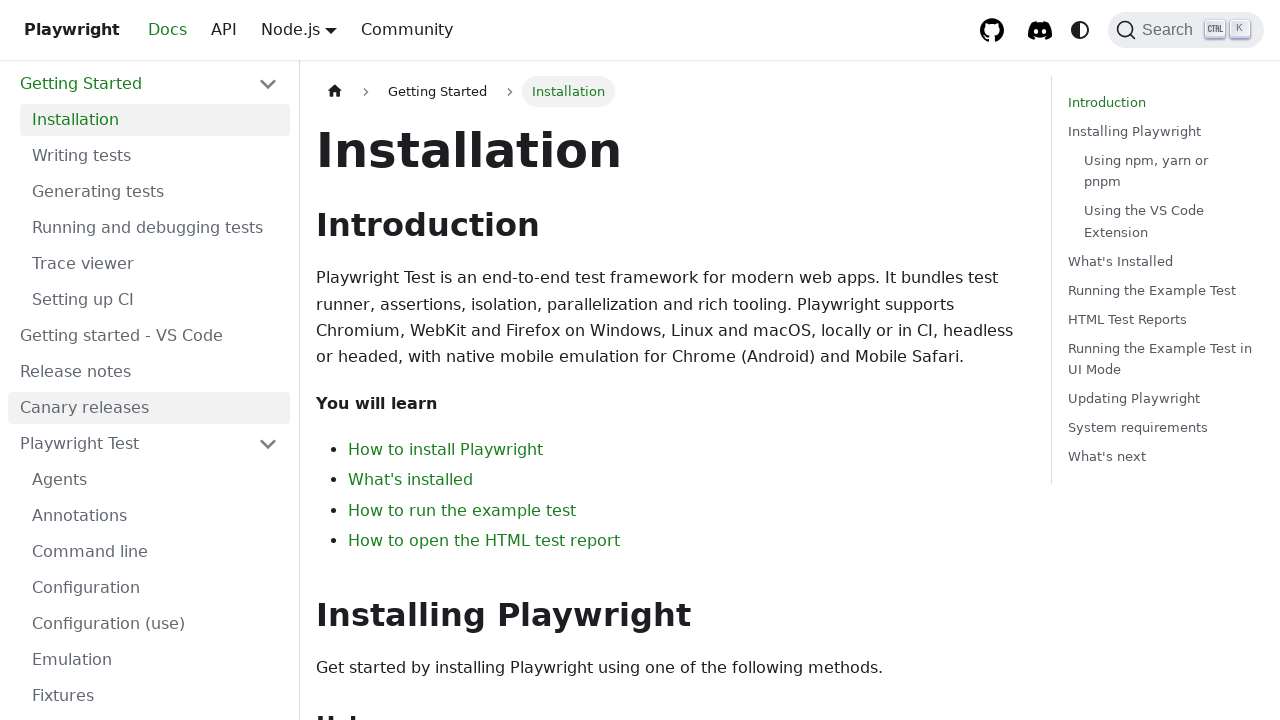

Waited for YouTube main content to load
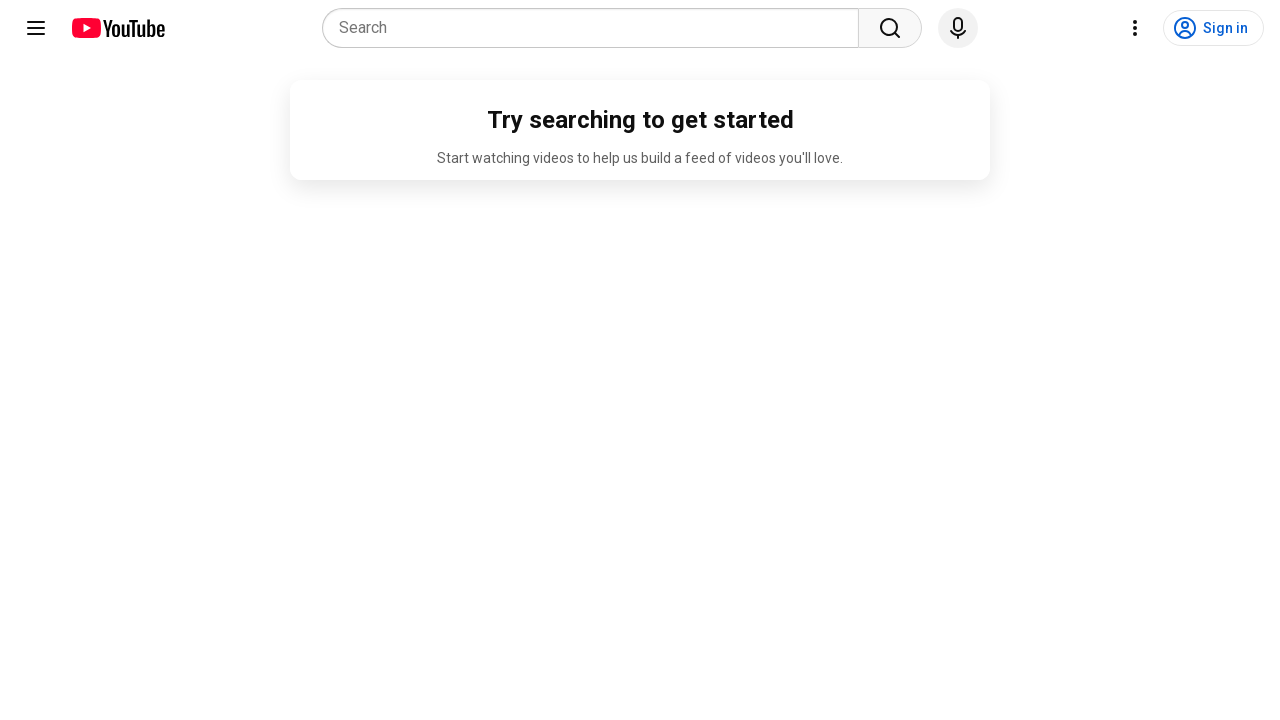

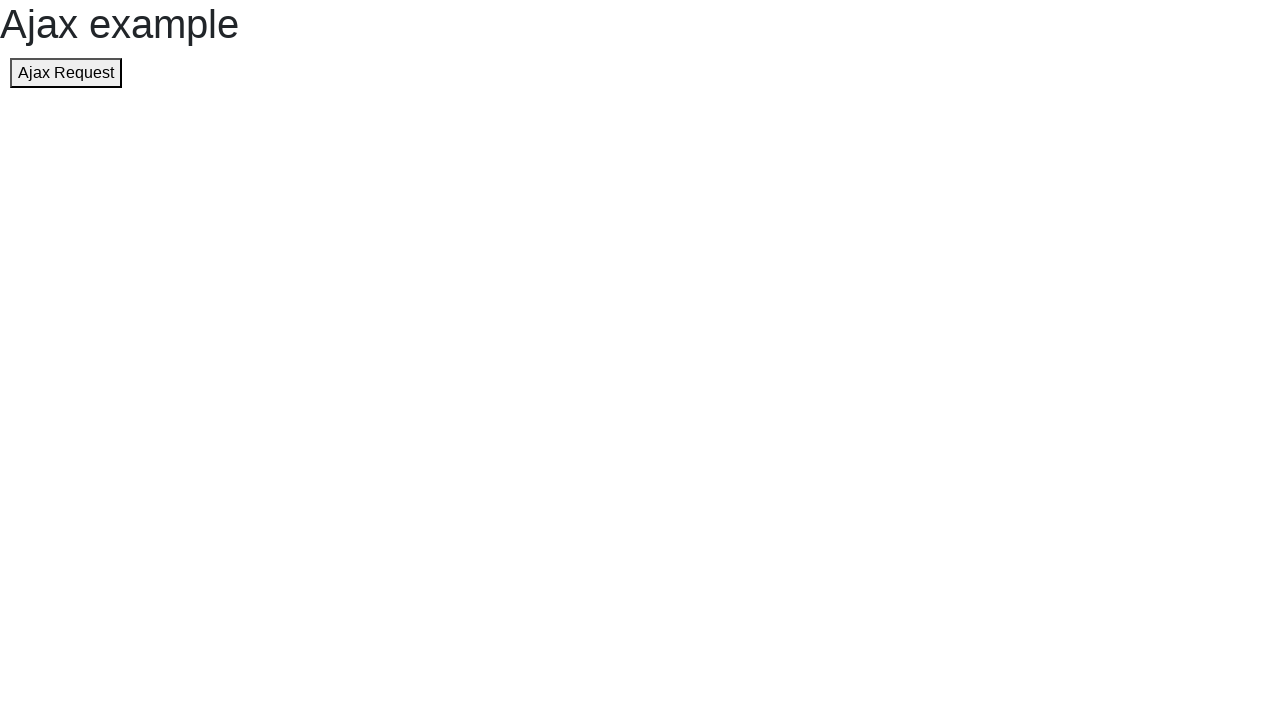